Tests scrolling the window and verifying page state after scroll

Starting URL: https://applitools.github.io/demo/TestPages/FramesTestPage/

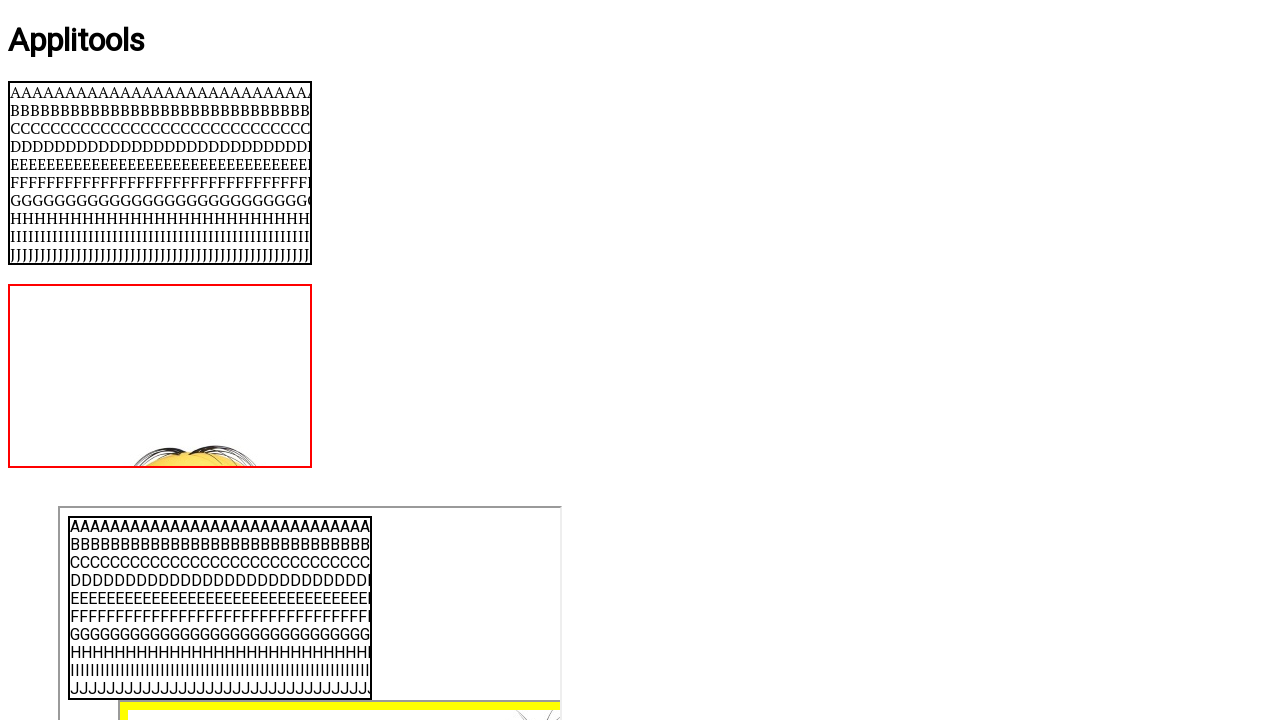

Scrolled window down by 350 pixels
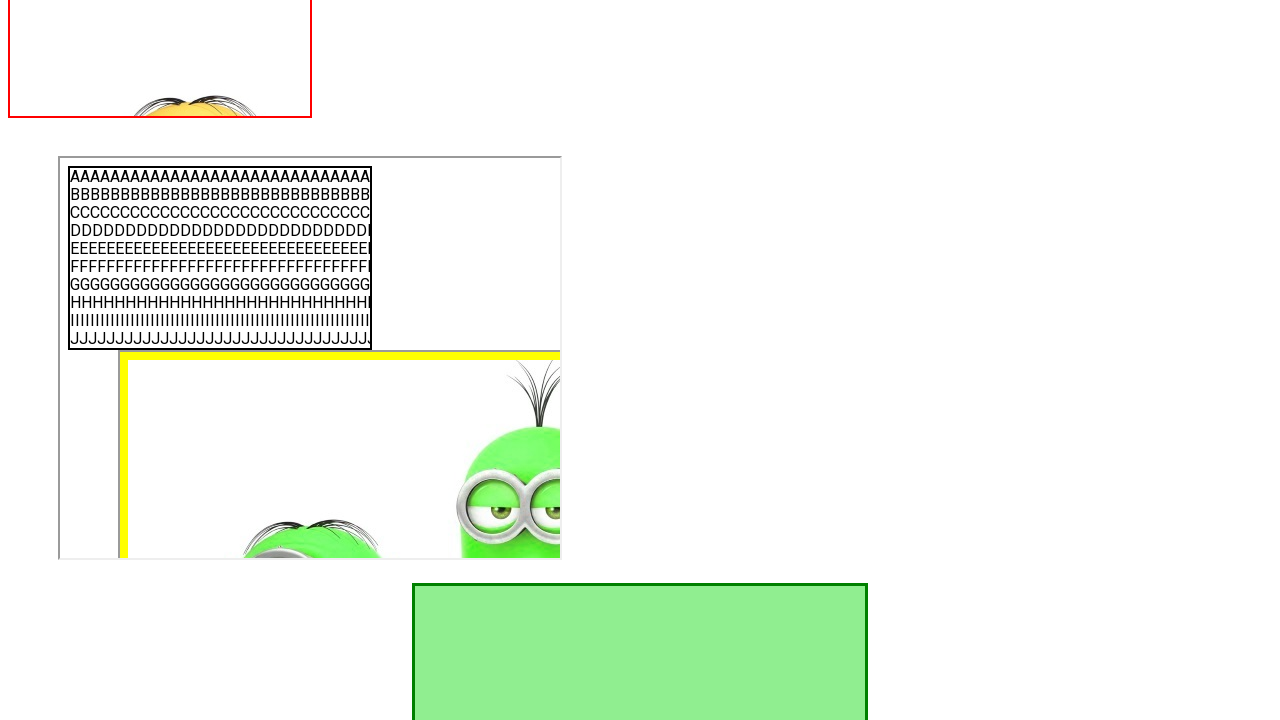

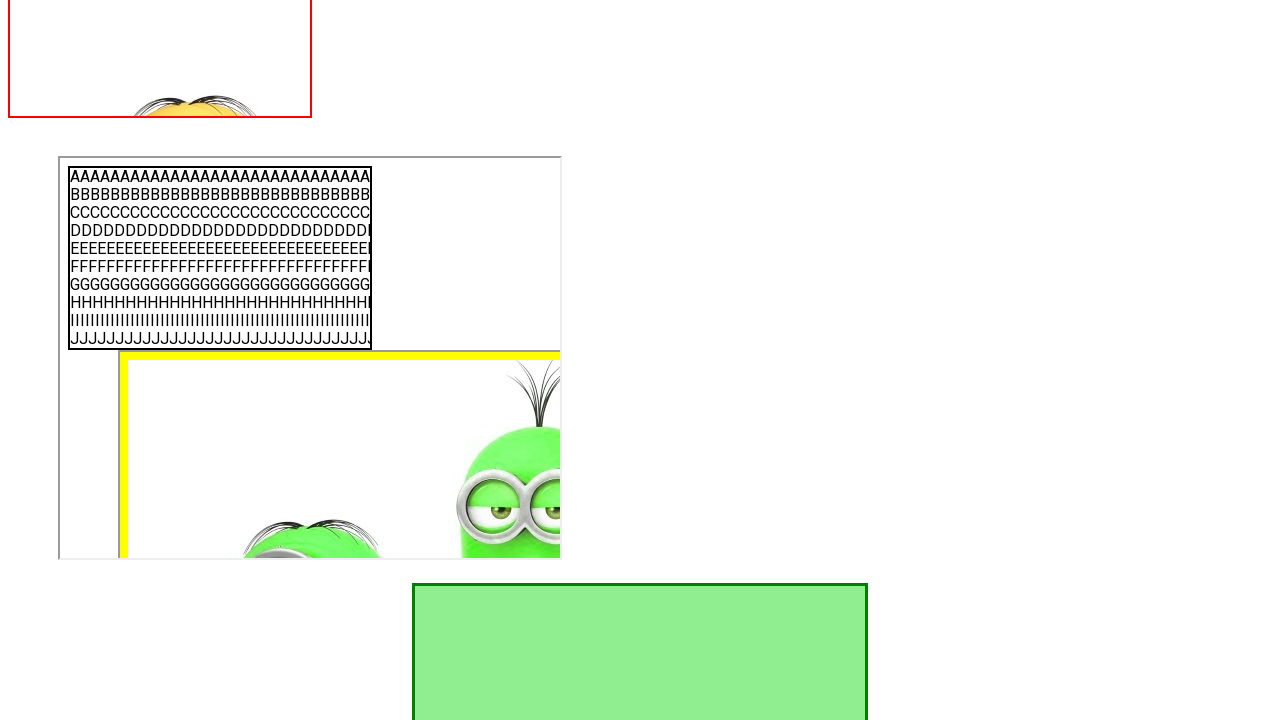